Tests clicking a button using Playwright's locator waitFor mechanism to ensure visibility before interaction

Starting URL: http://uitestingplayground.com/autowait

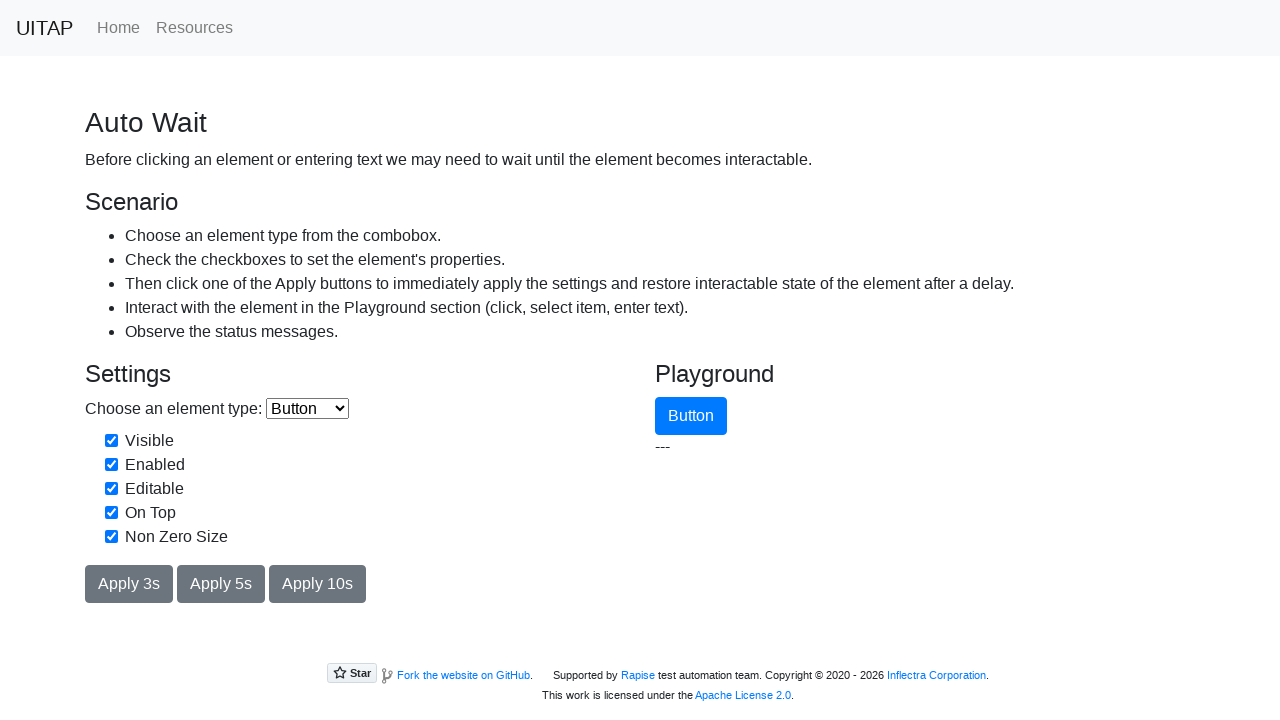

Navigated to auto-wait testing playground
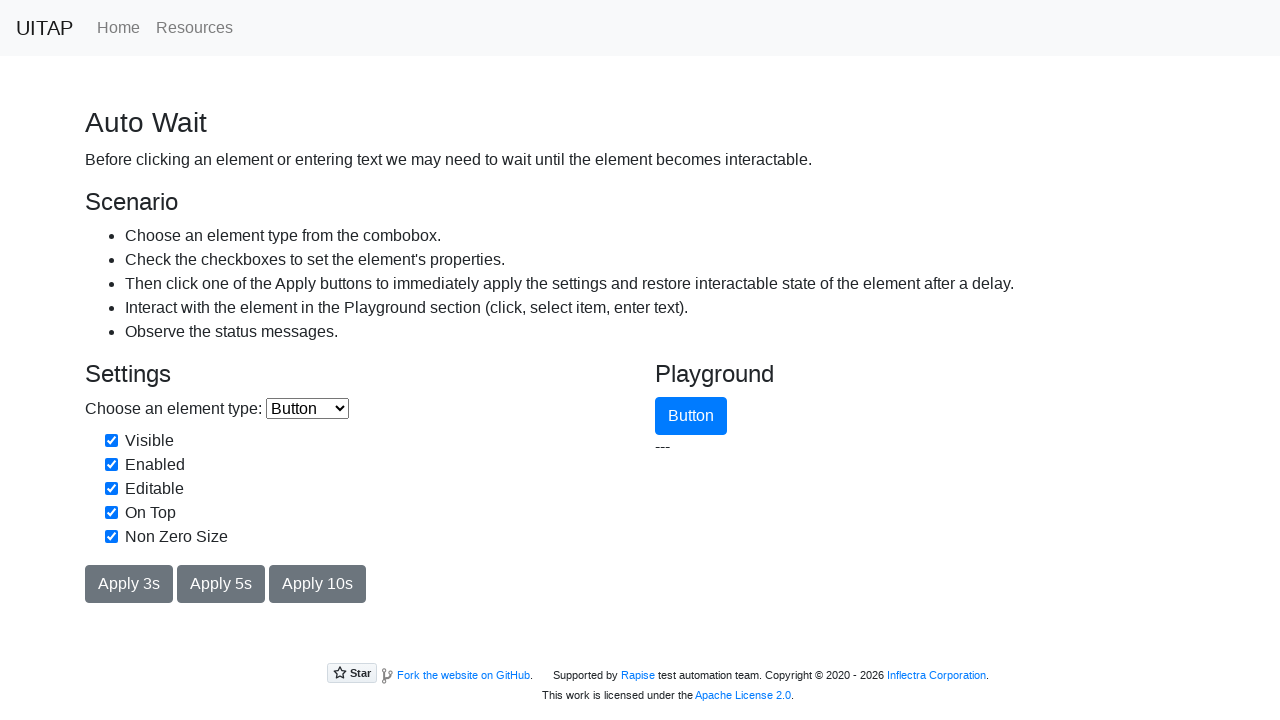

Clicked button using locator waitFor mechanism to ensure visibility before interaction at (691, 416) on div.col-6 >> internal:role=button[name="Button"i]
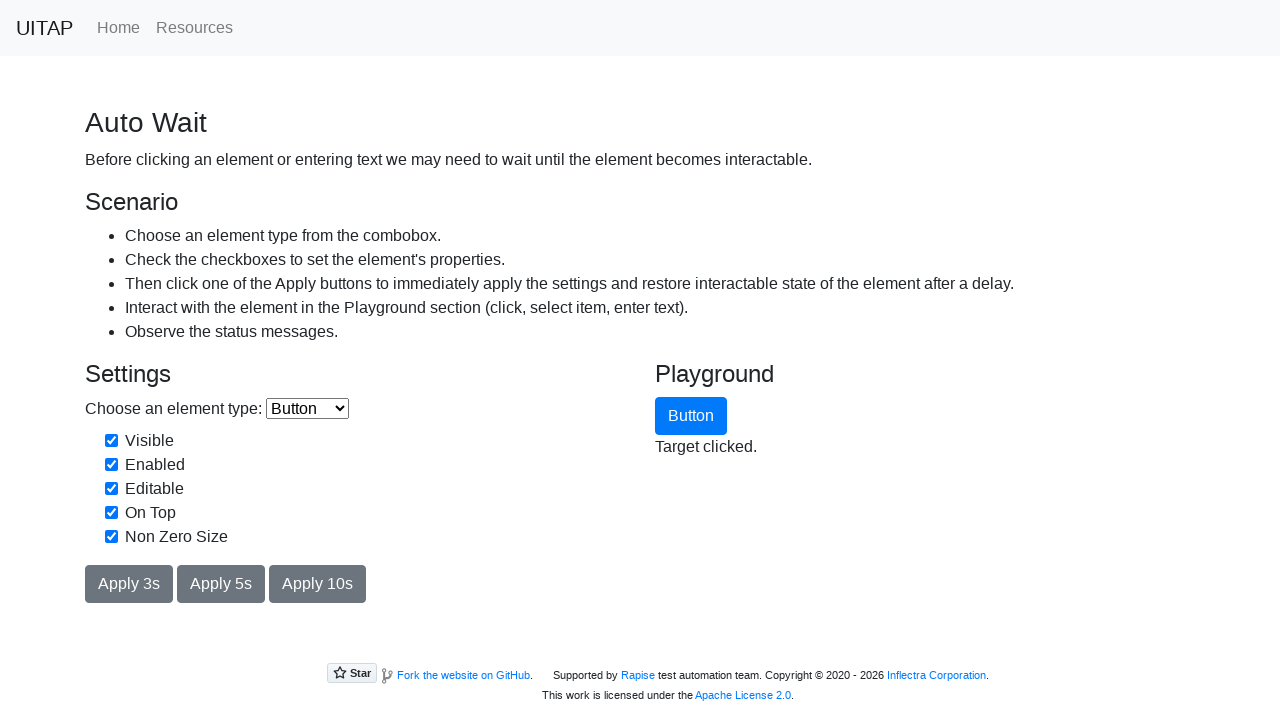

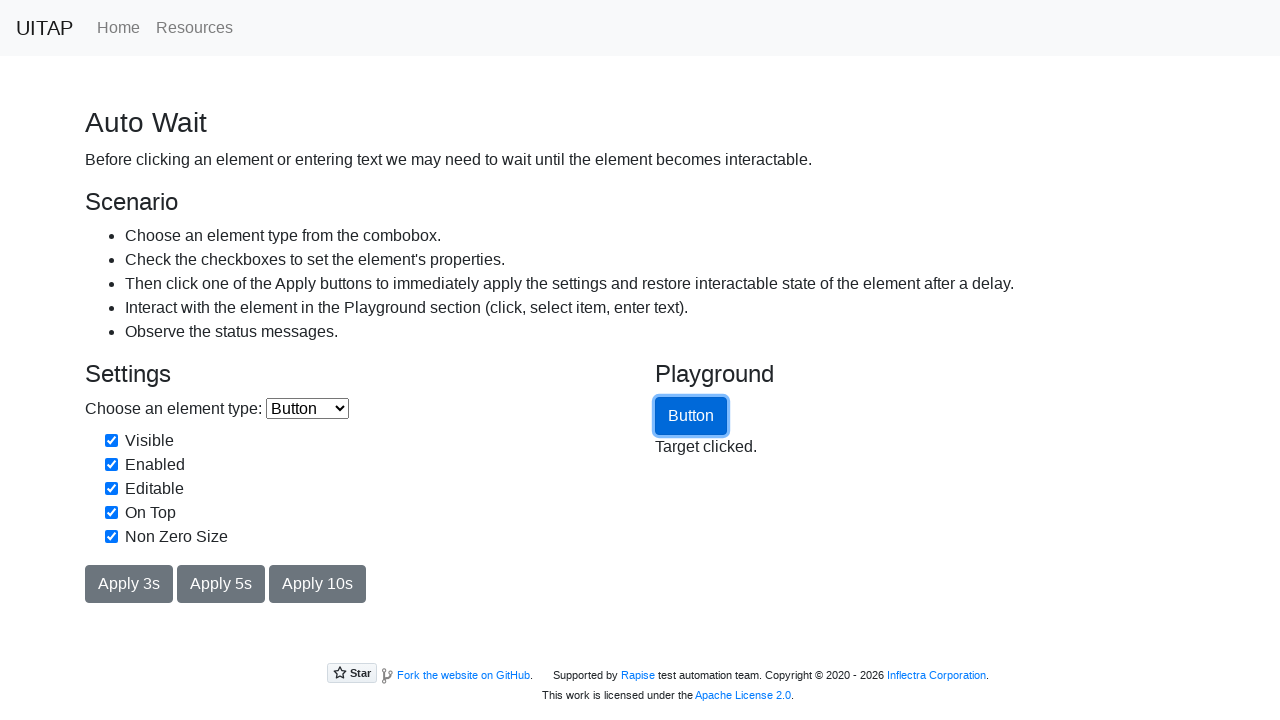